Navigates to Flipkart homepage and verifies the page loads by checking the title

Starting URL: https://www.flipkart.com/

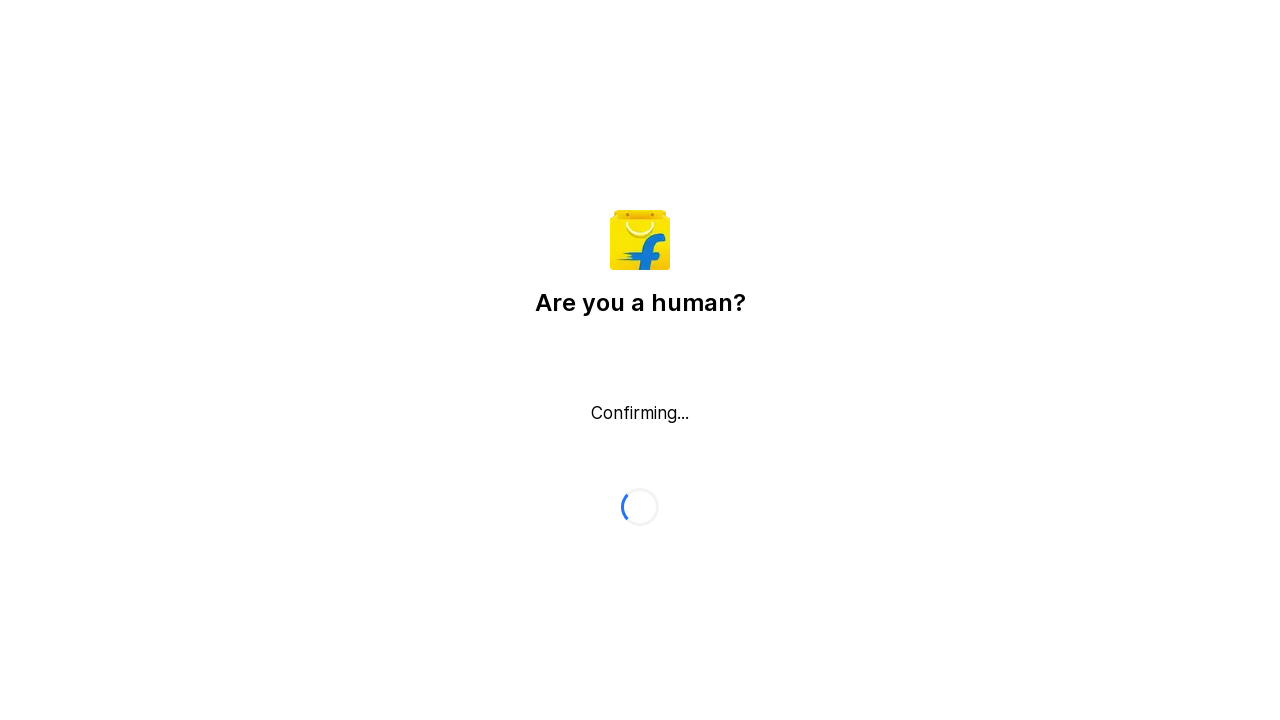

Waited for page DOM to load on Flipkart homepage
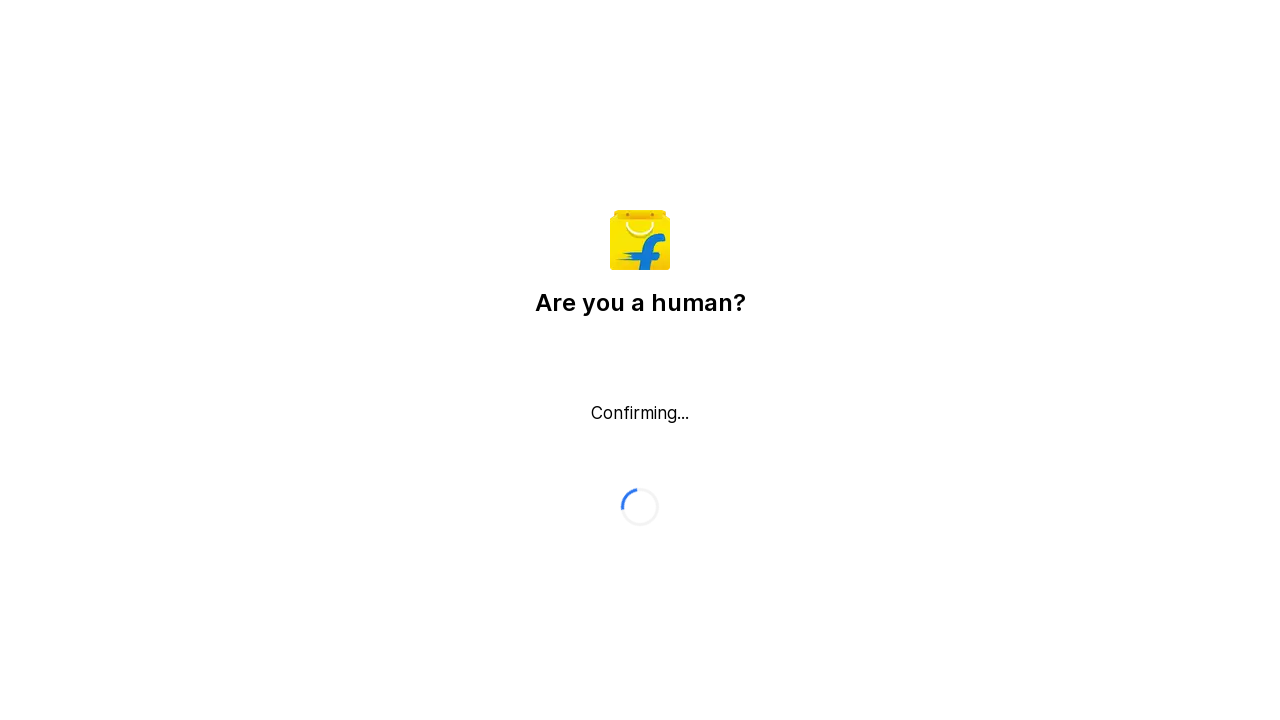

Retrieved page title: Flipkart reCAPTCHA
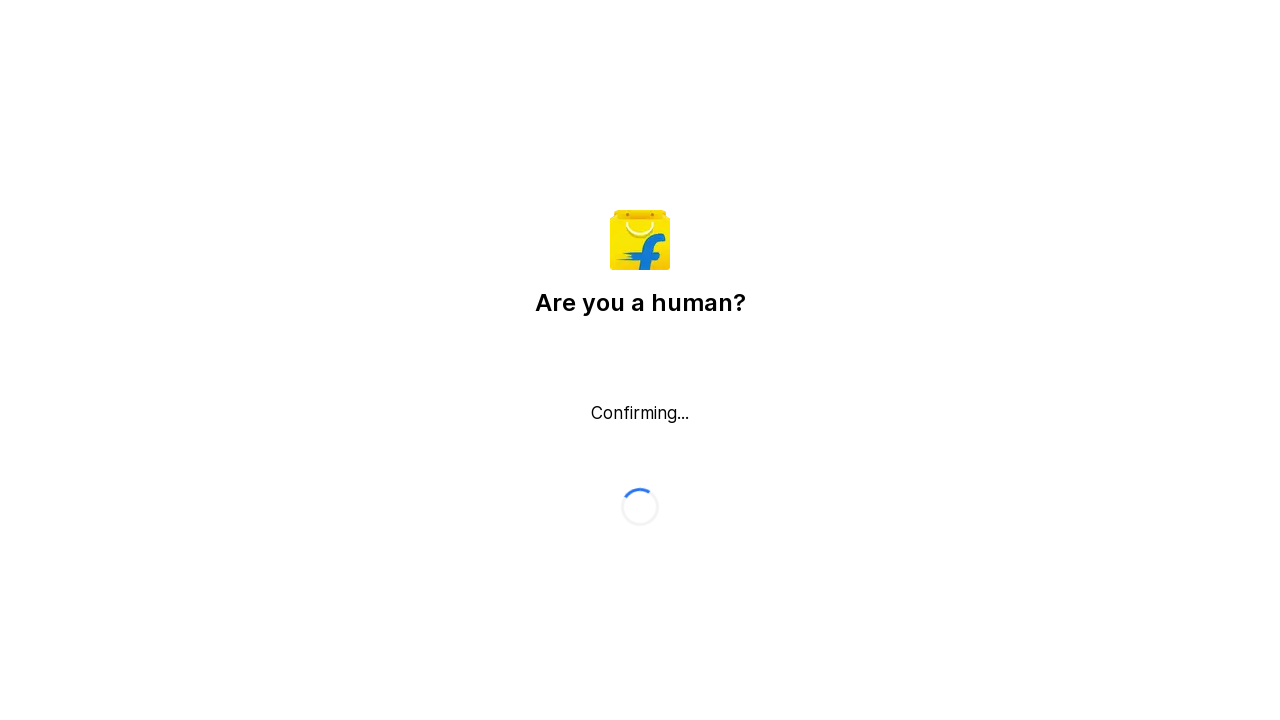

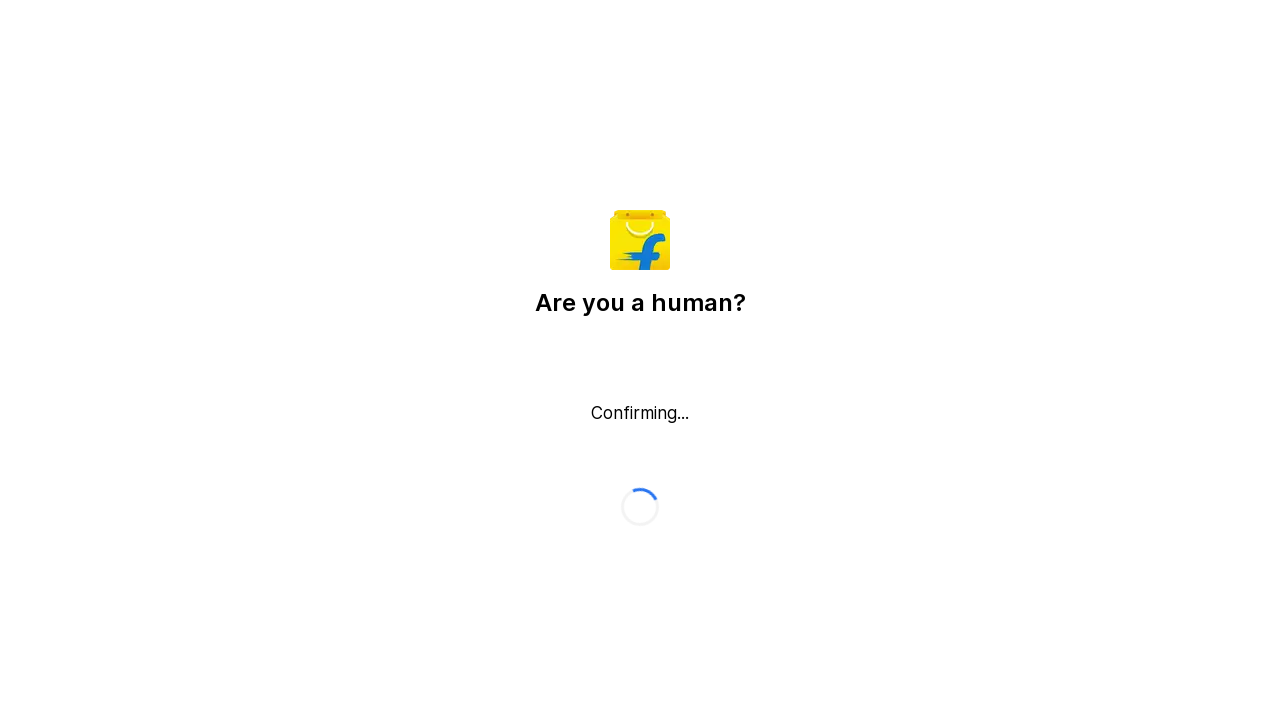